Tests the progress bar functionality by clicking the Start button to begin the progress and then clicking Reset to reset it

Starting URL: https://demoqa.com/progress-bar

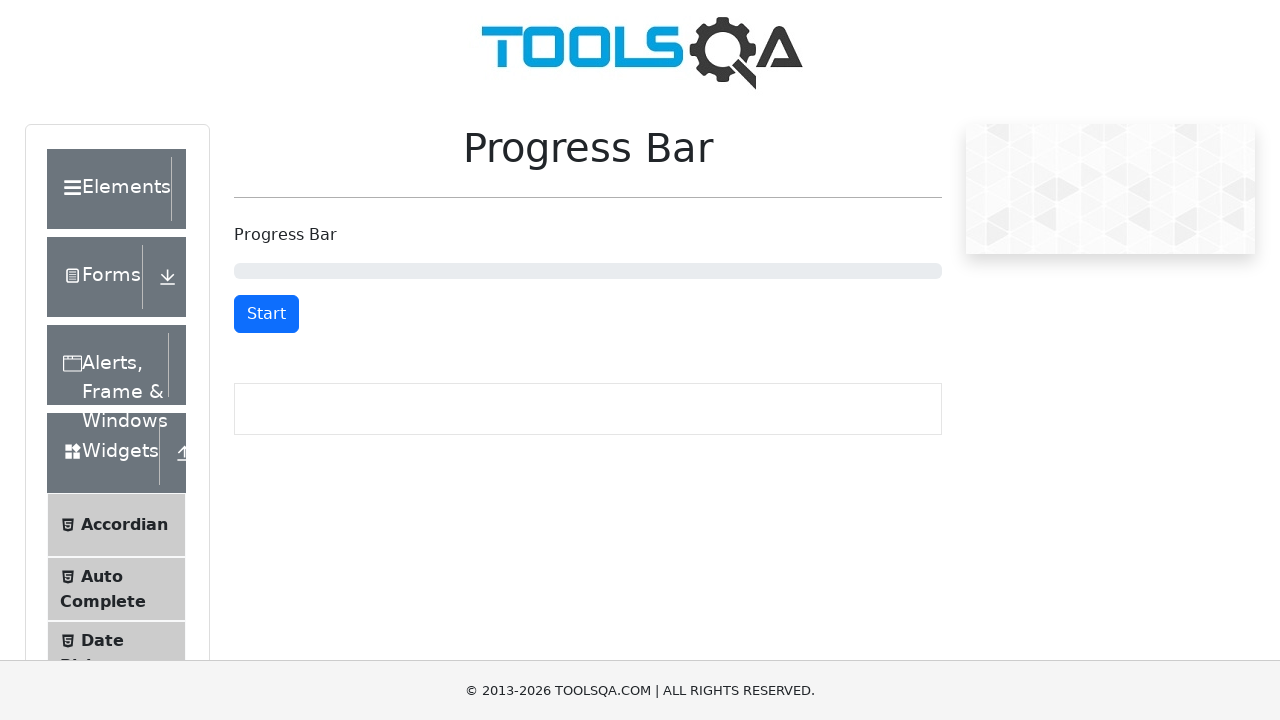

Clicked Start button to begin the progress bar at (266, 314) on internal:role=button[name="Start"i]
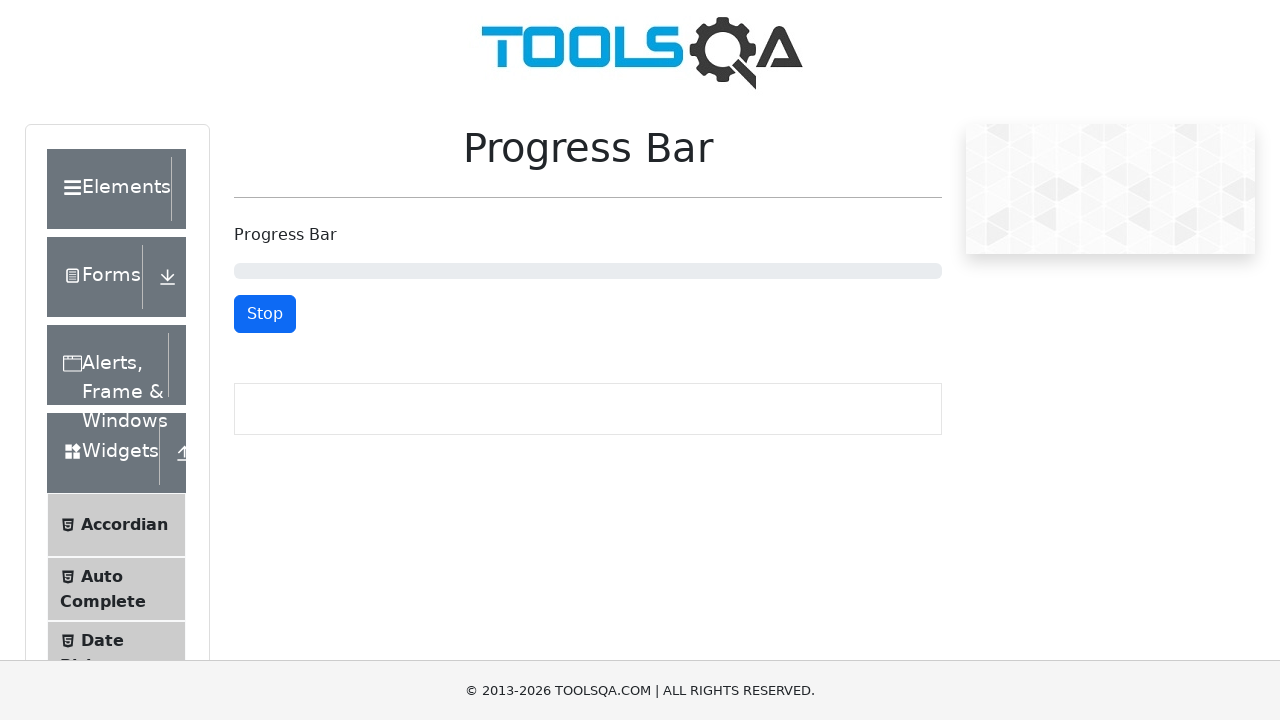

Clicked Reset button to reset the progress bar at (269, 314) on internal:role=button[name="Reset"i]
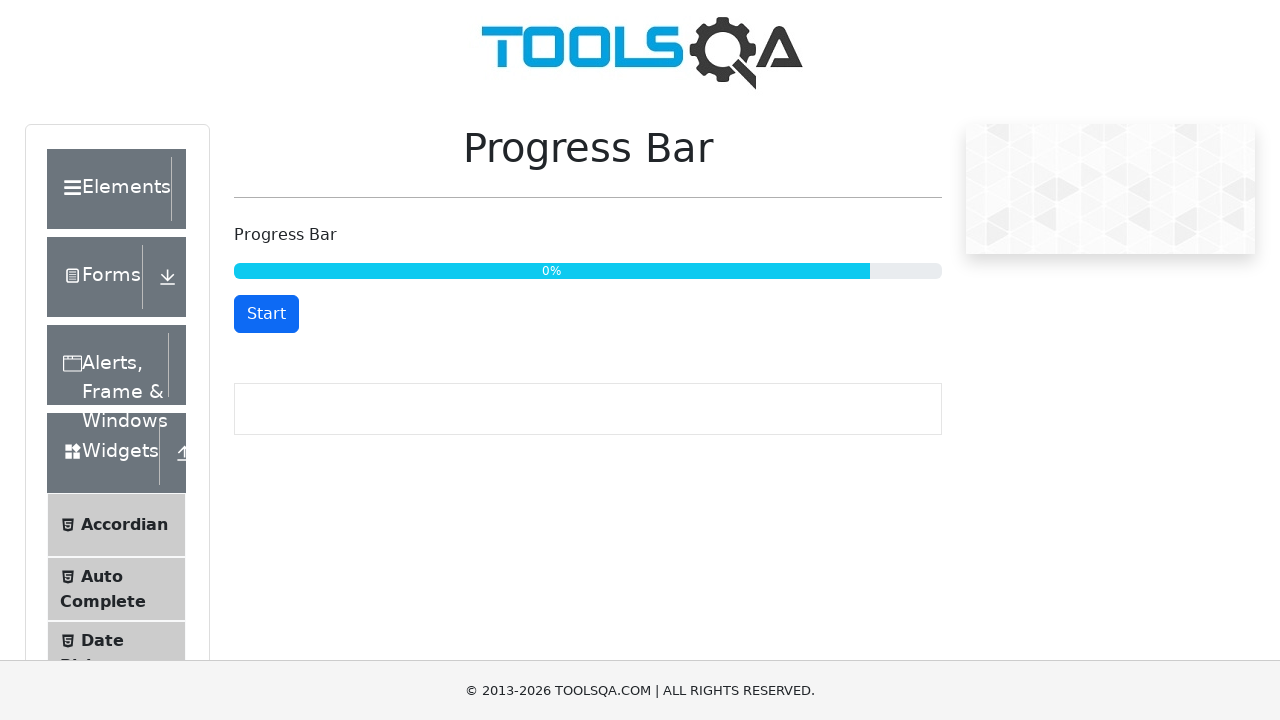

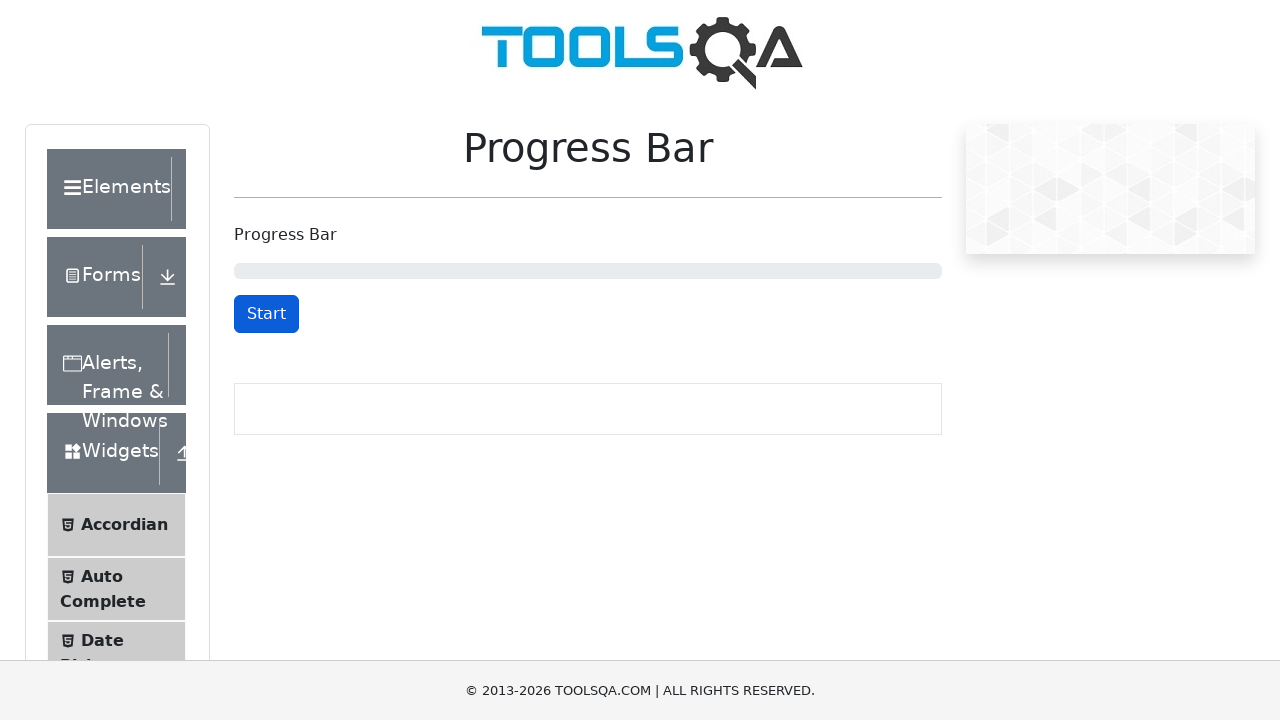